Tests the search functionality on developer.chrome.com by typing a search query, clicking on the first search result, and verifying the page loads with the expected content.

Starting URL: https://developer.chrome.com/

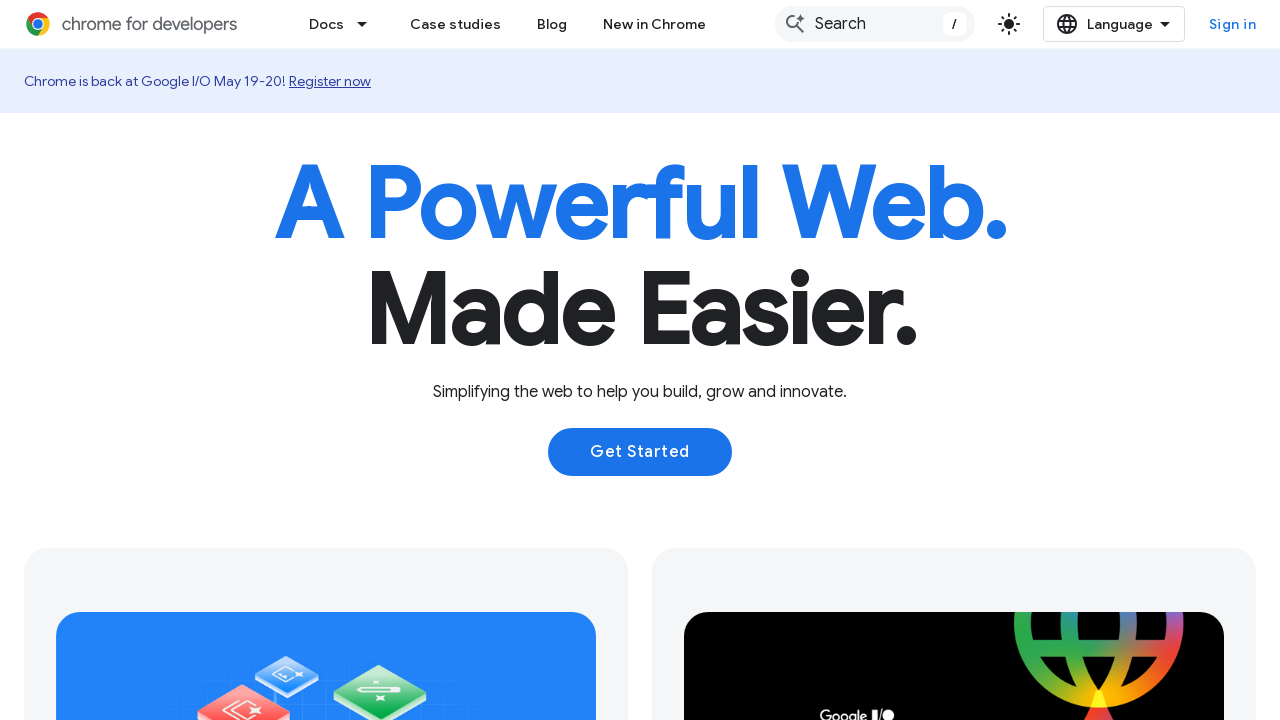

Set viewport size to 1080x1024
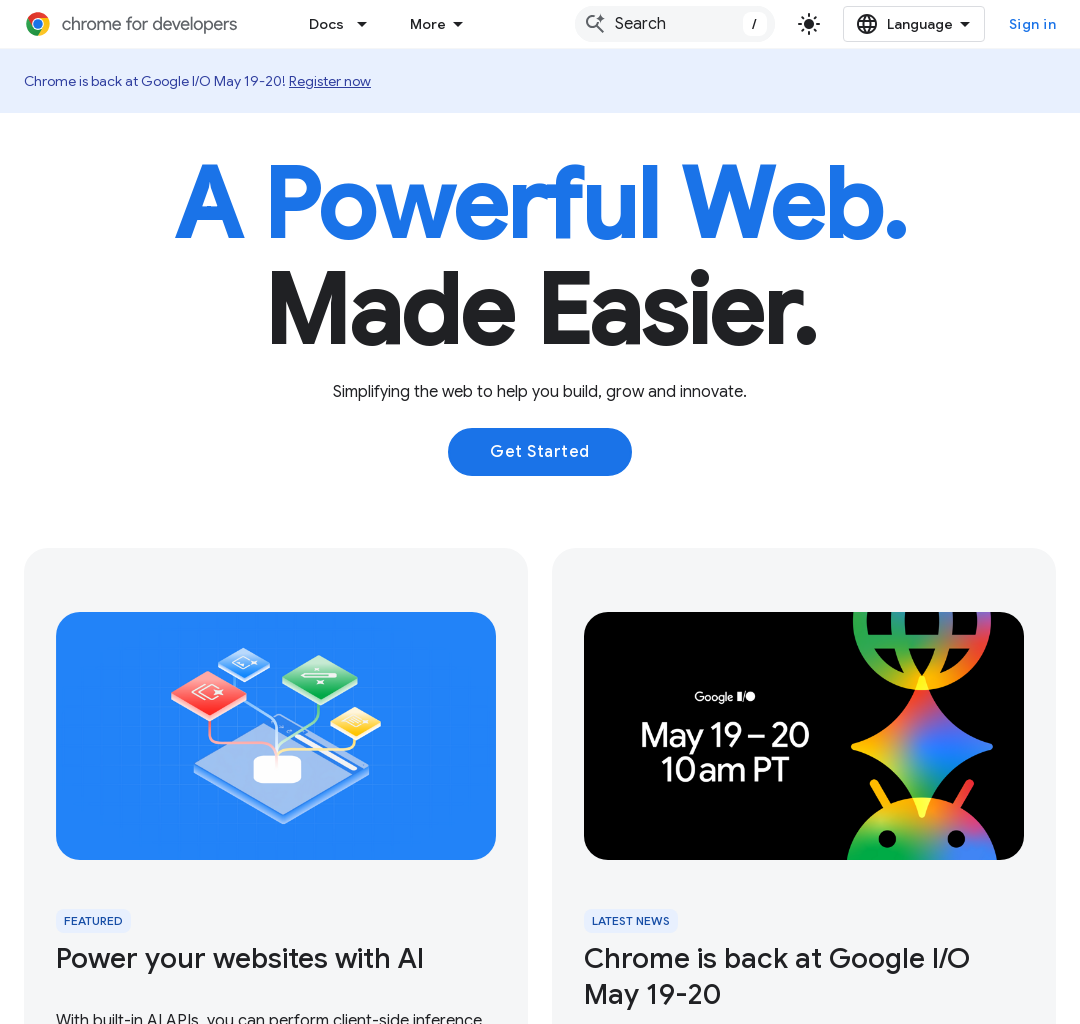

Typed 'automate beyond recorder' into search field on .devsite-search-field
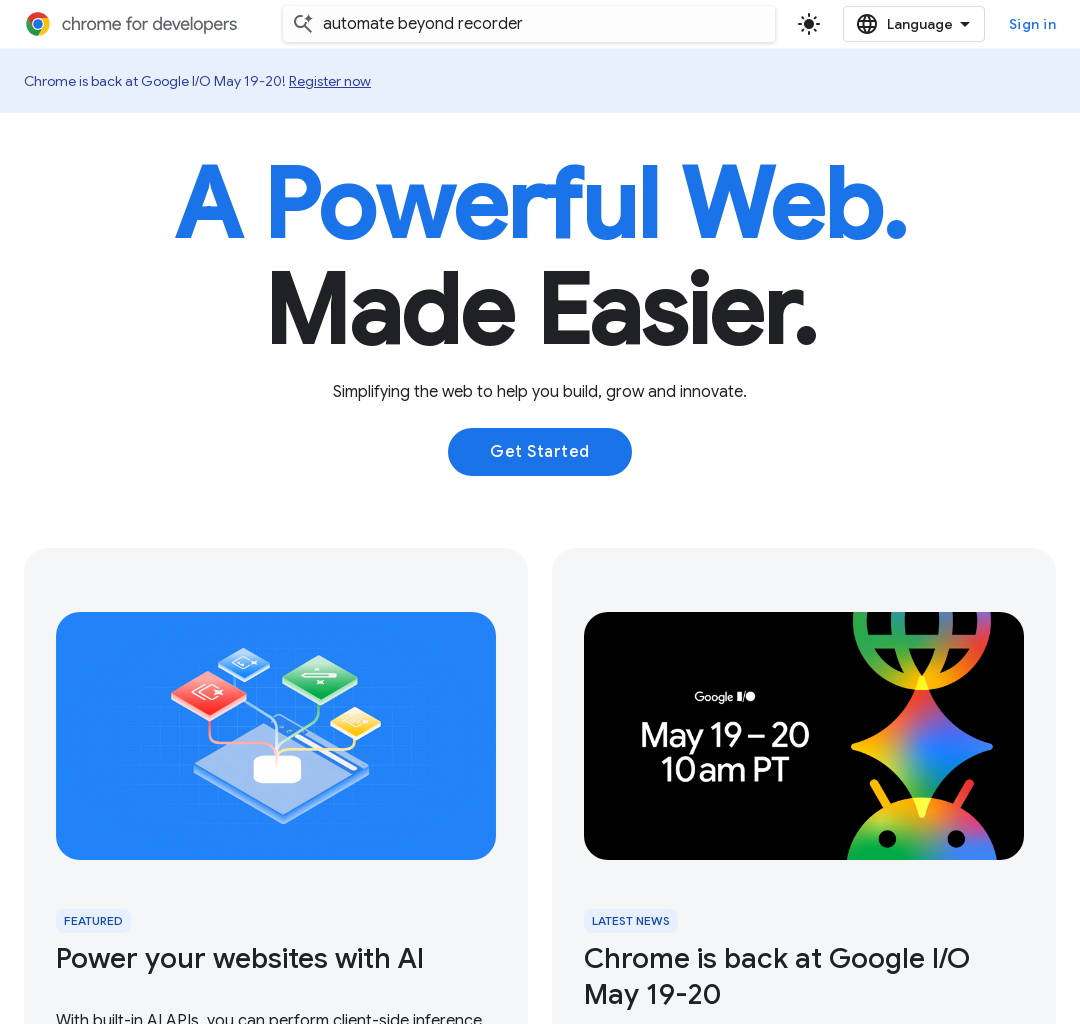

First search result appeared
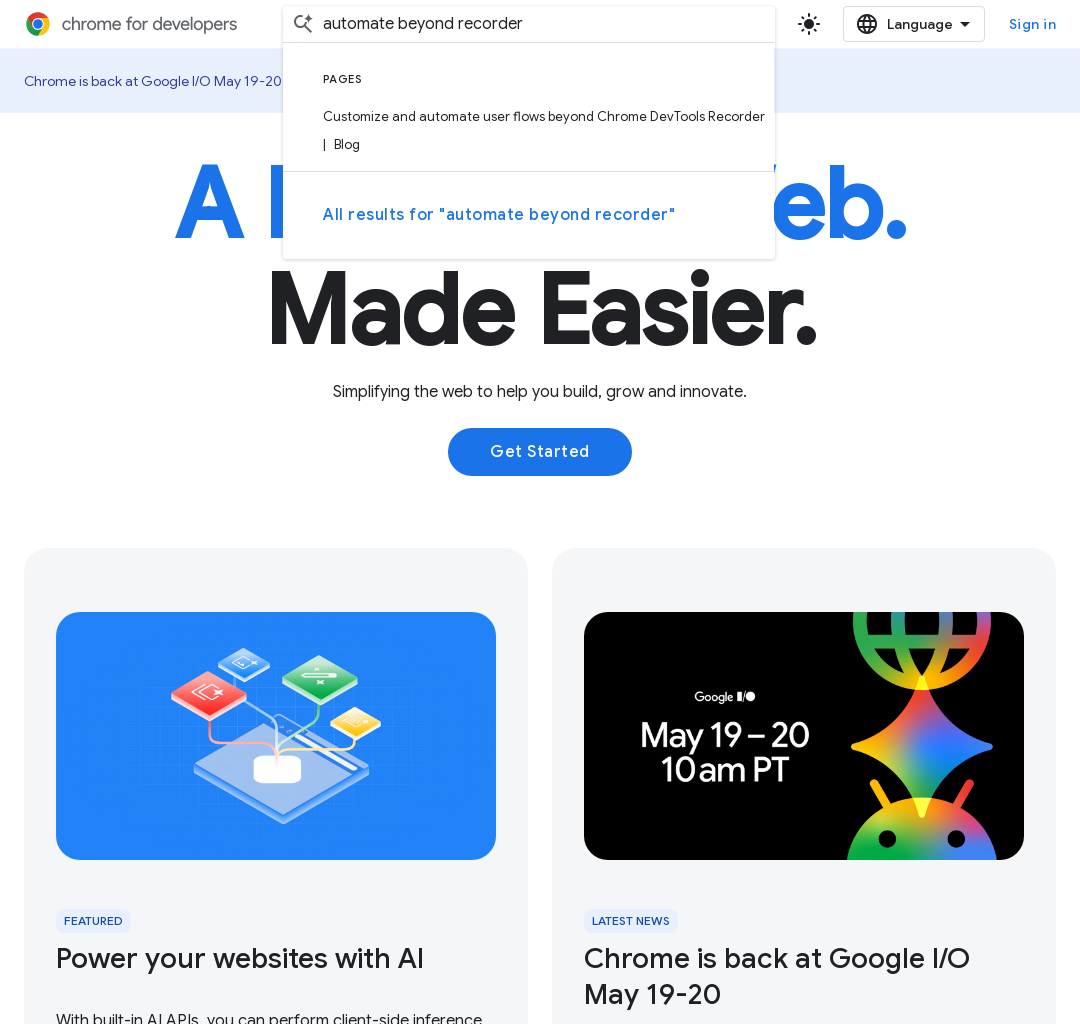

Clicked on first search result at (529, 131) on .devsite-result-item-link
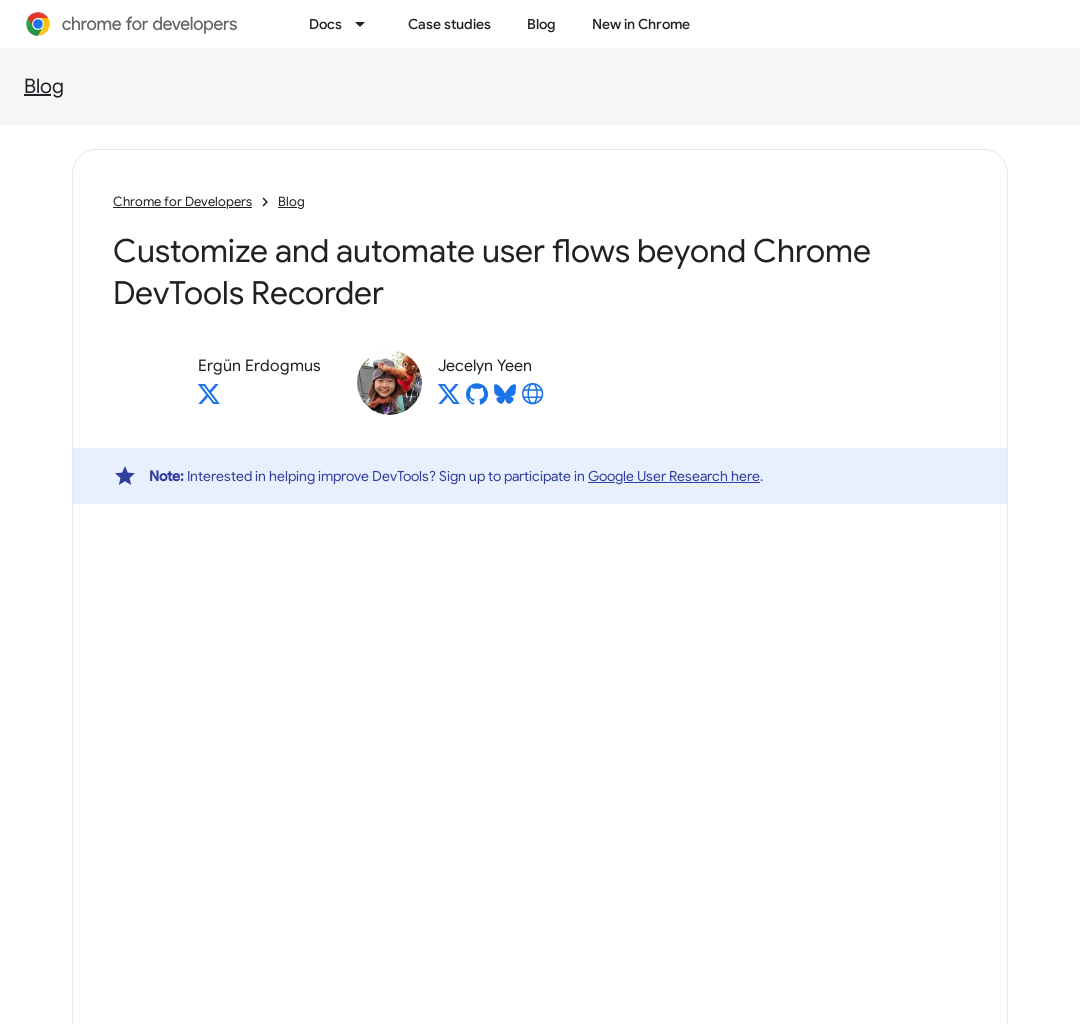

Page loaded with 'Customize and automate' content verified
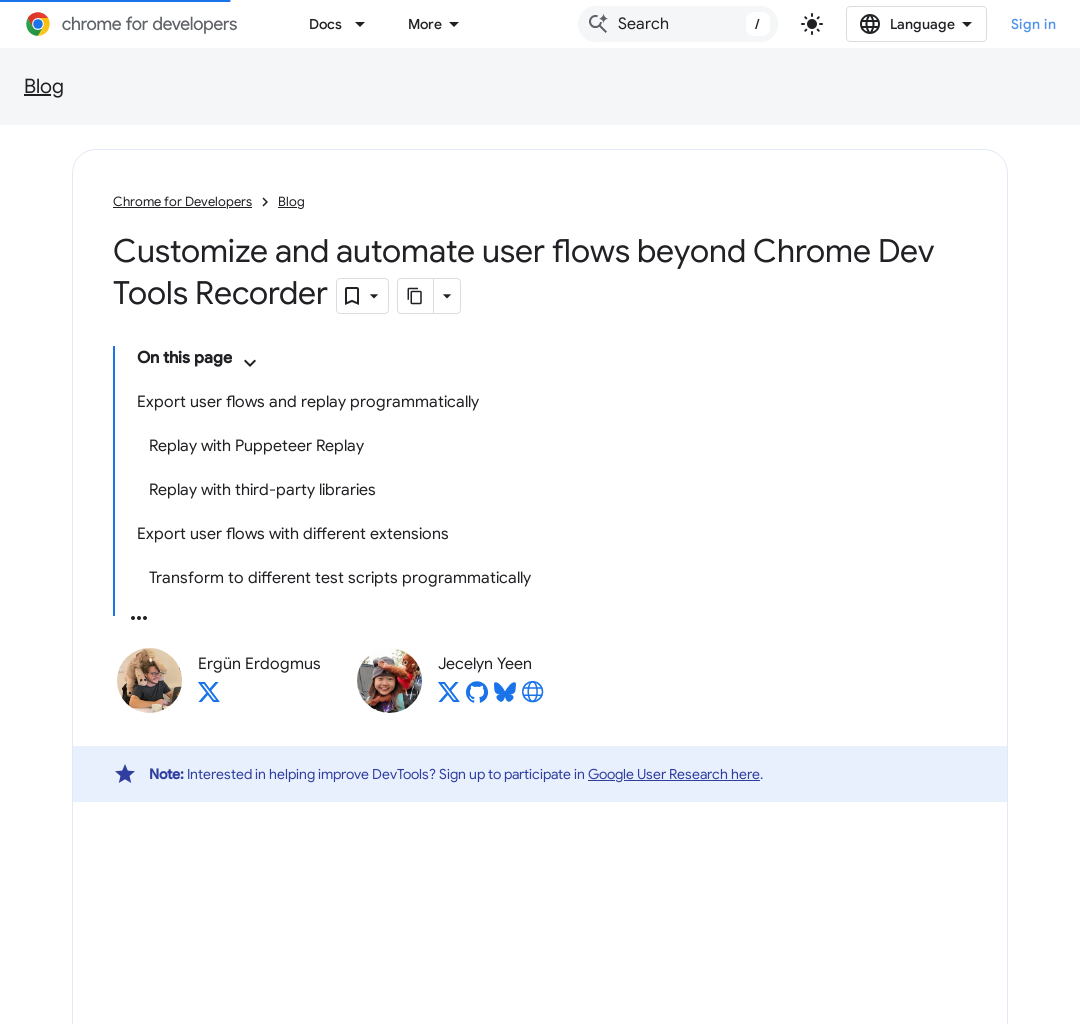

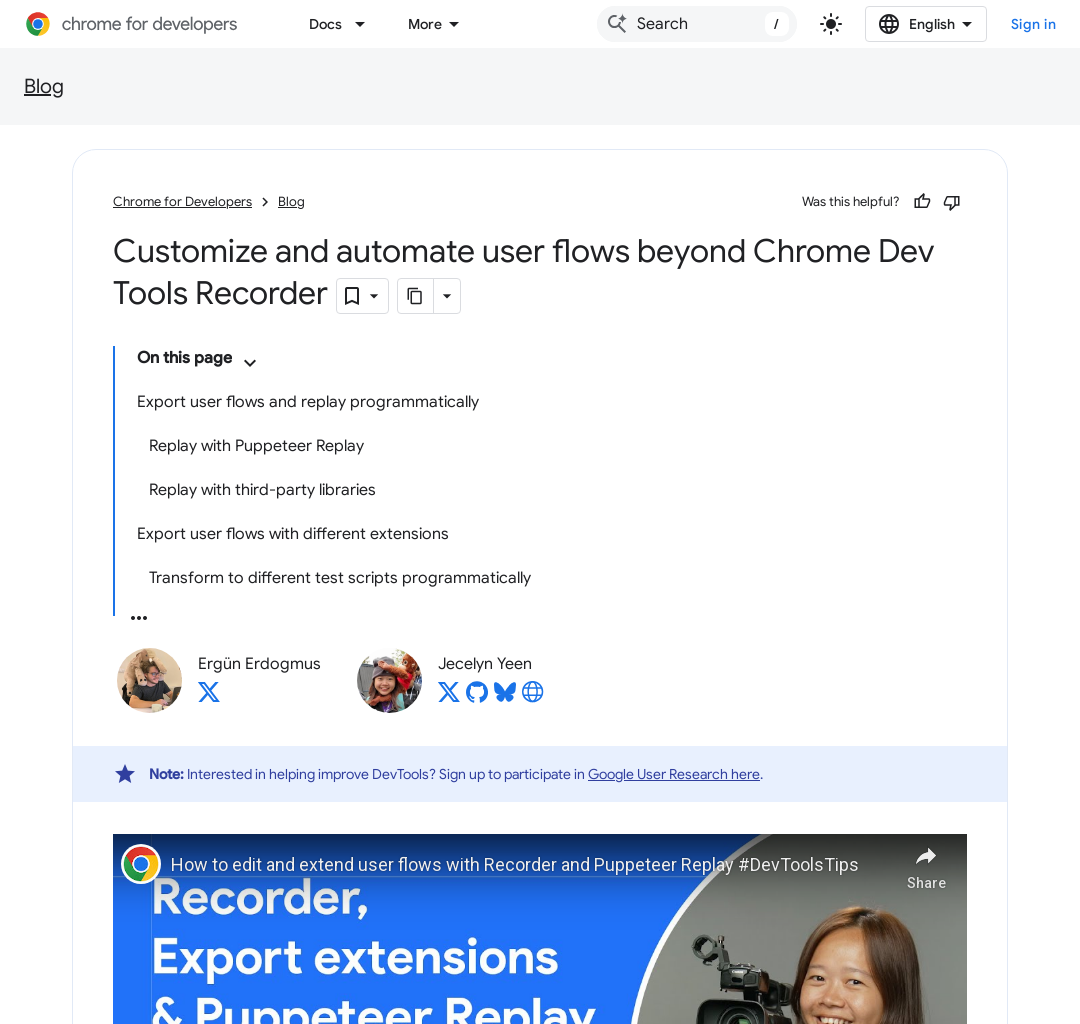